Tests browser prompt alert functionality by clicking to trigger a prompt dialog, entering text into it, and accepting the alert.

Starting URL: https://demo.automationtesting.in/Alerts.html

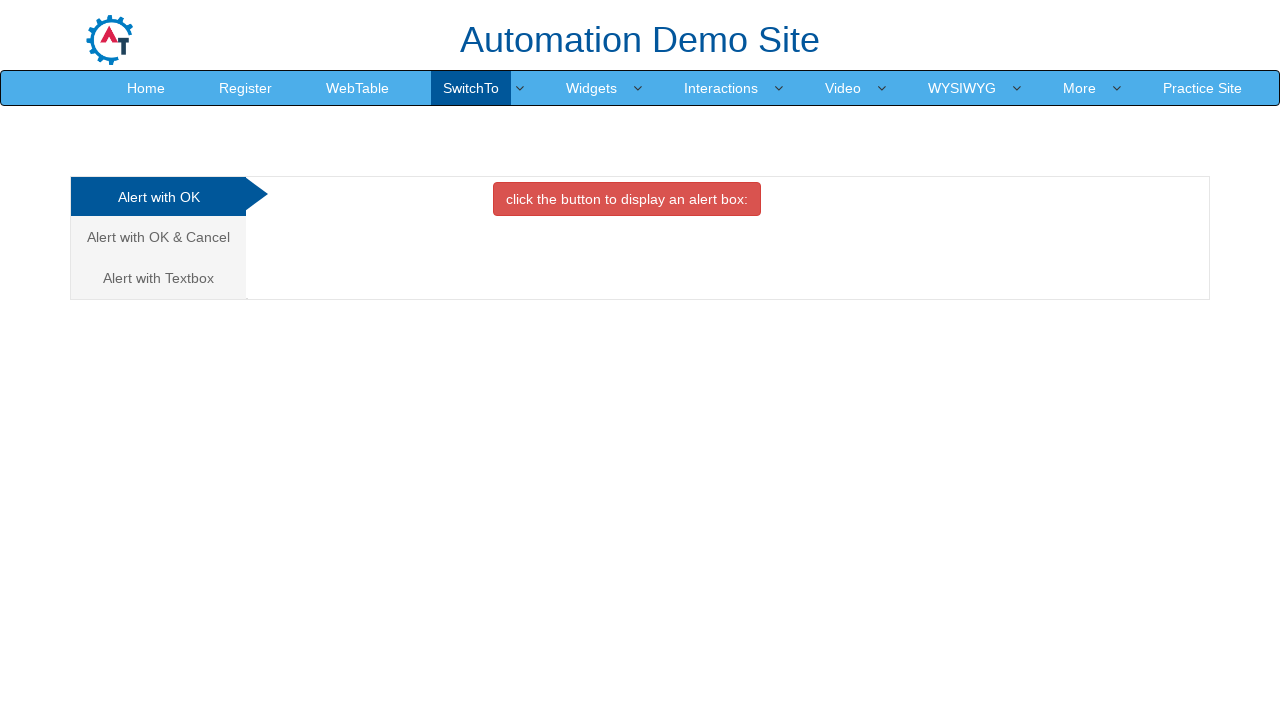

Set viewport size to 1920x1080
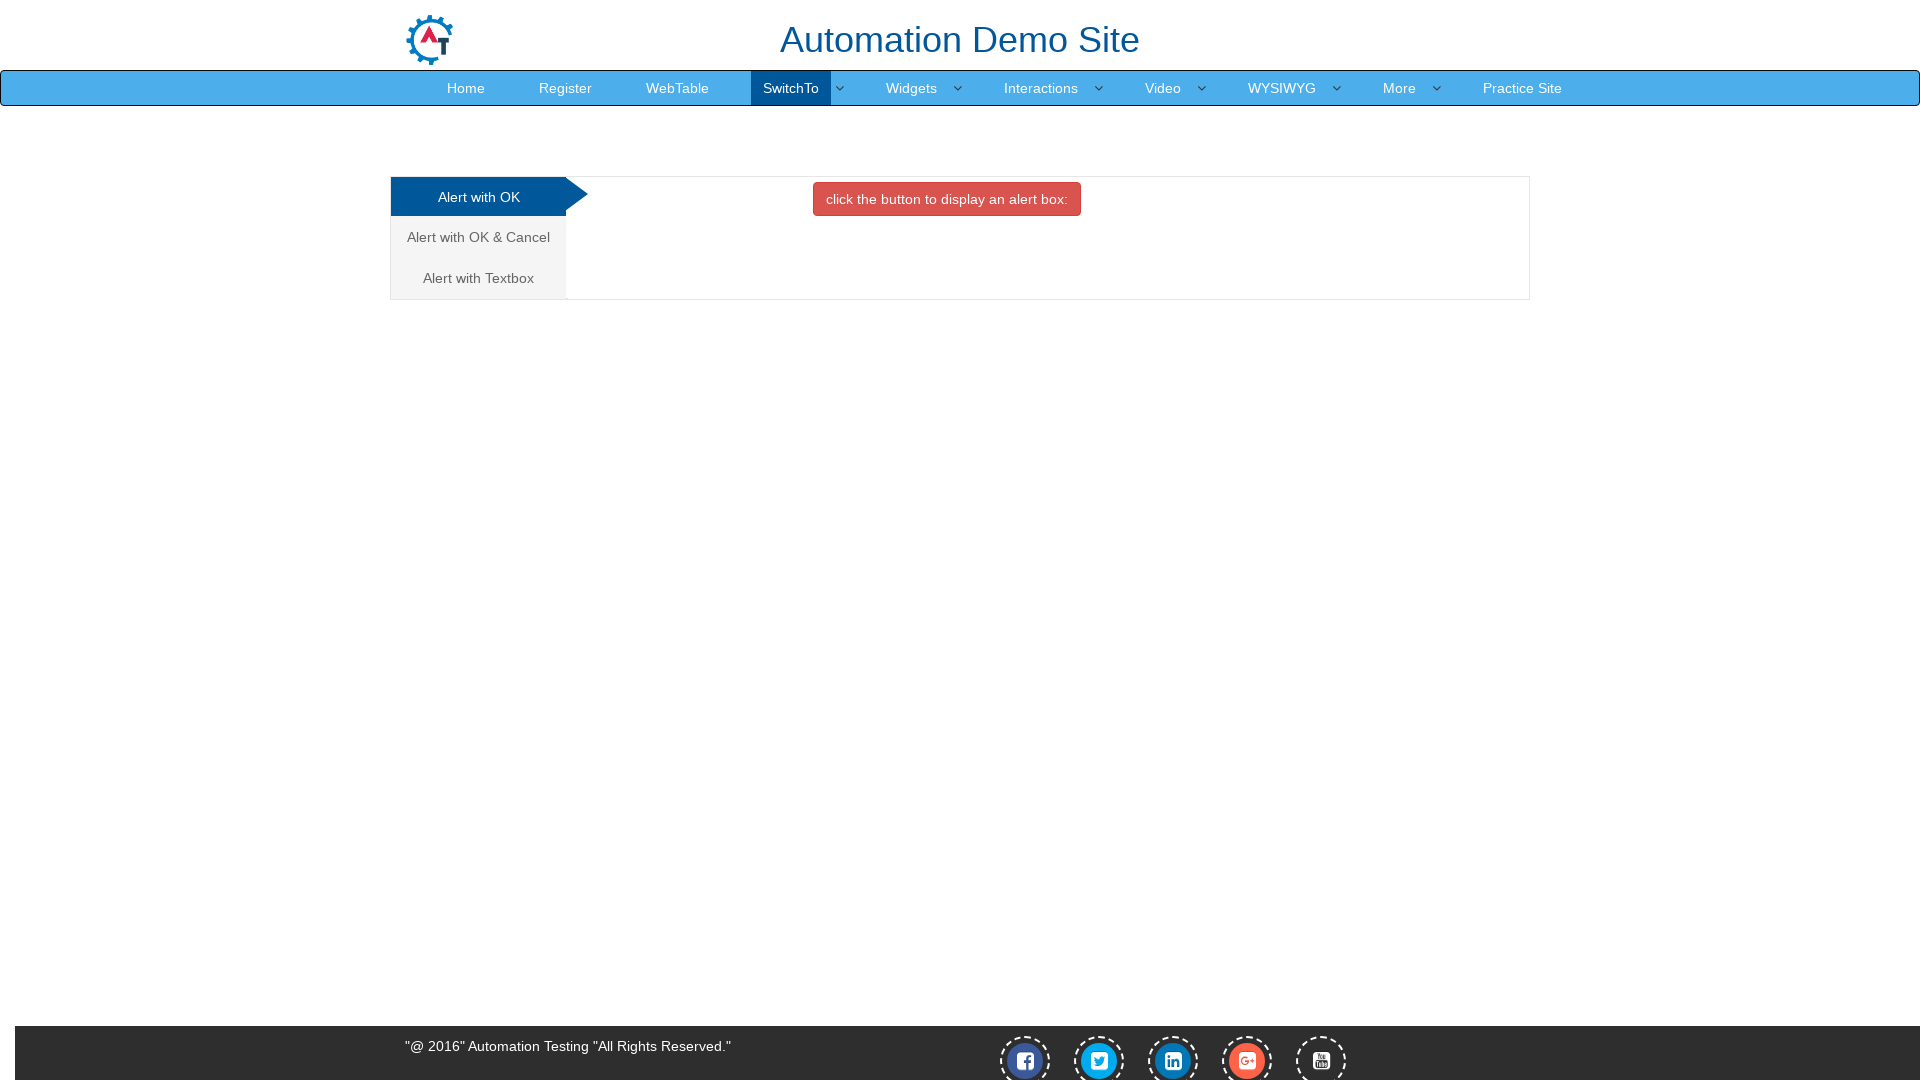

Clicked on 'Alert with Textbox' tab at (478, 278) on xpath=//a[text()='Alert with Textbox ']
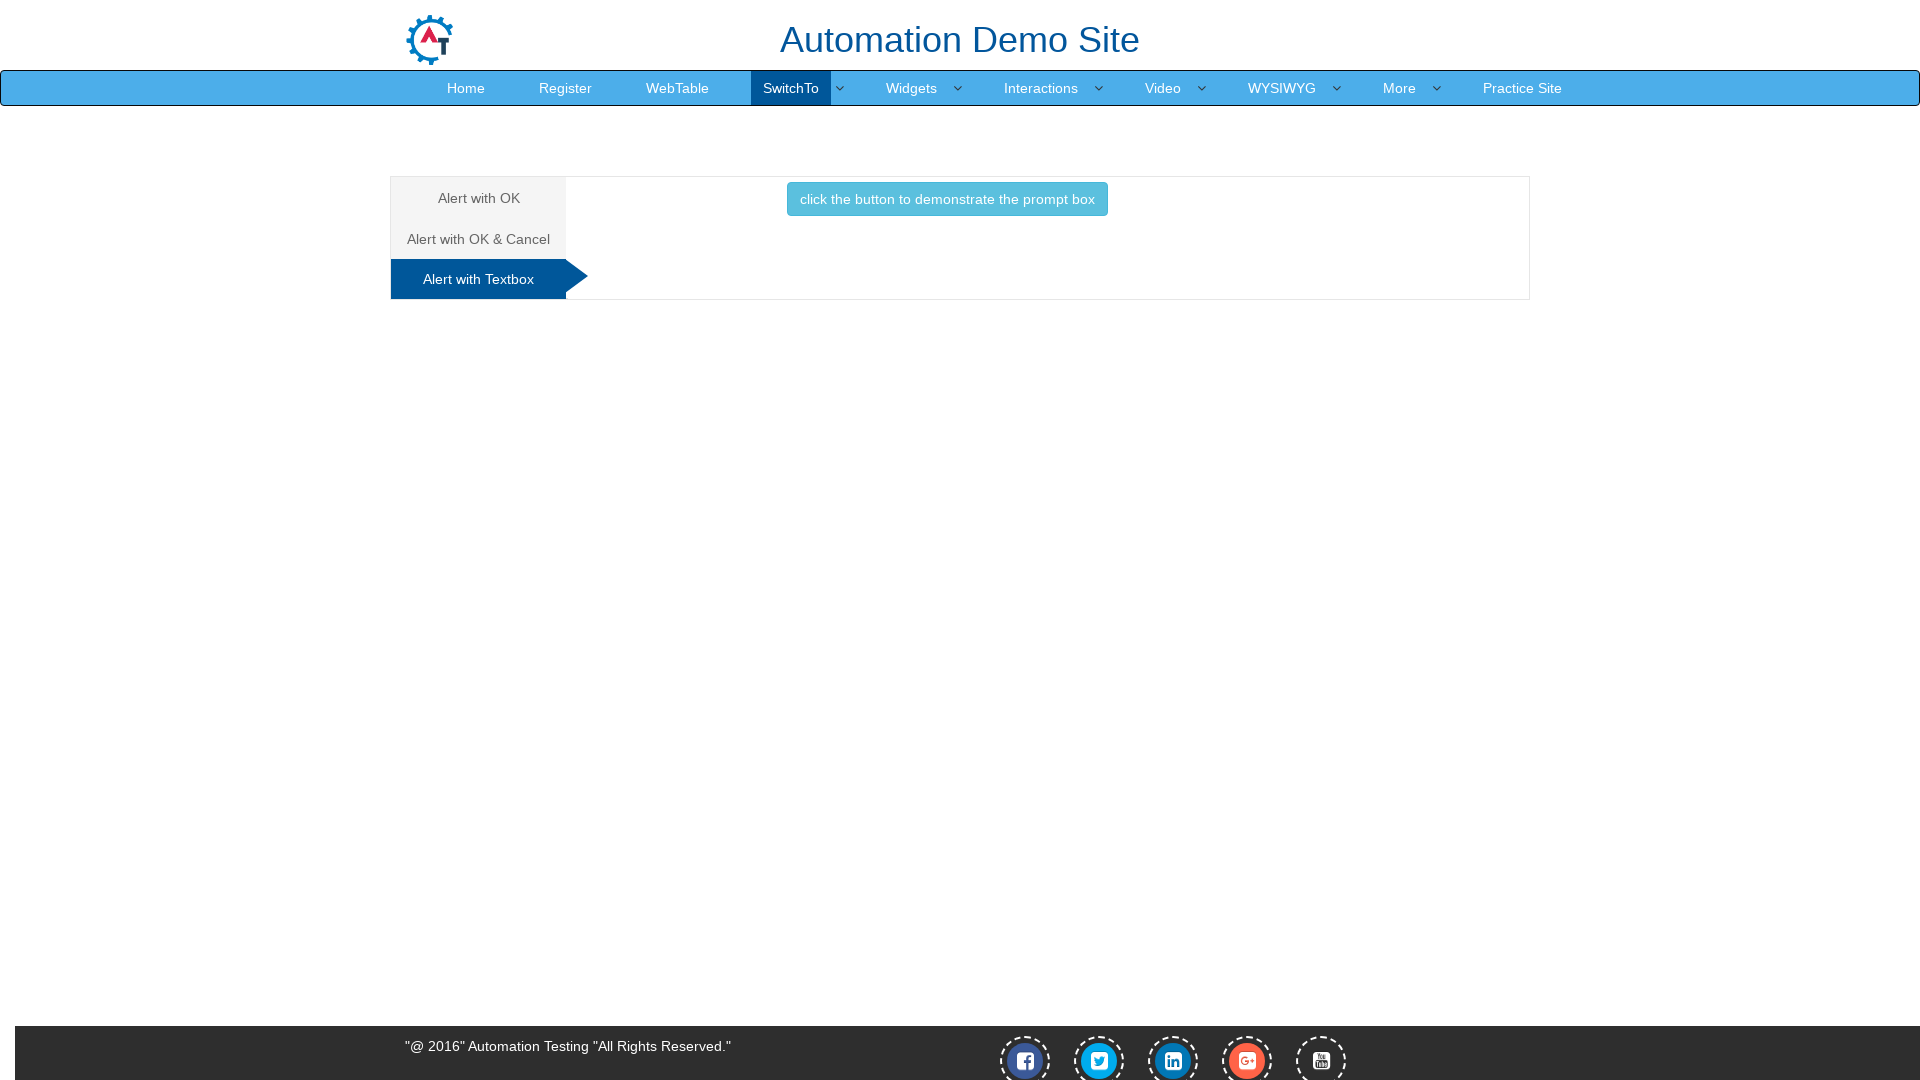

Set up dialog handler to accept prompt with text 'welcome user'
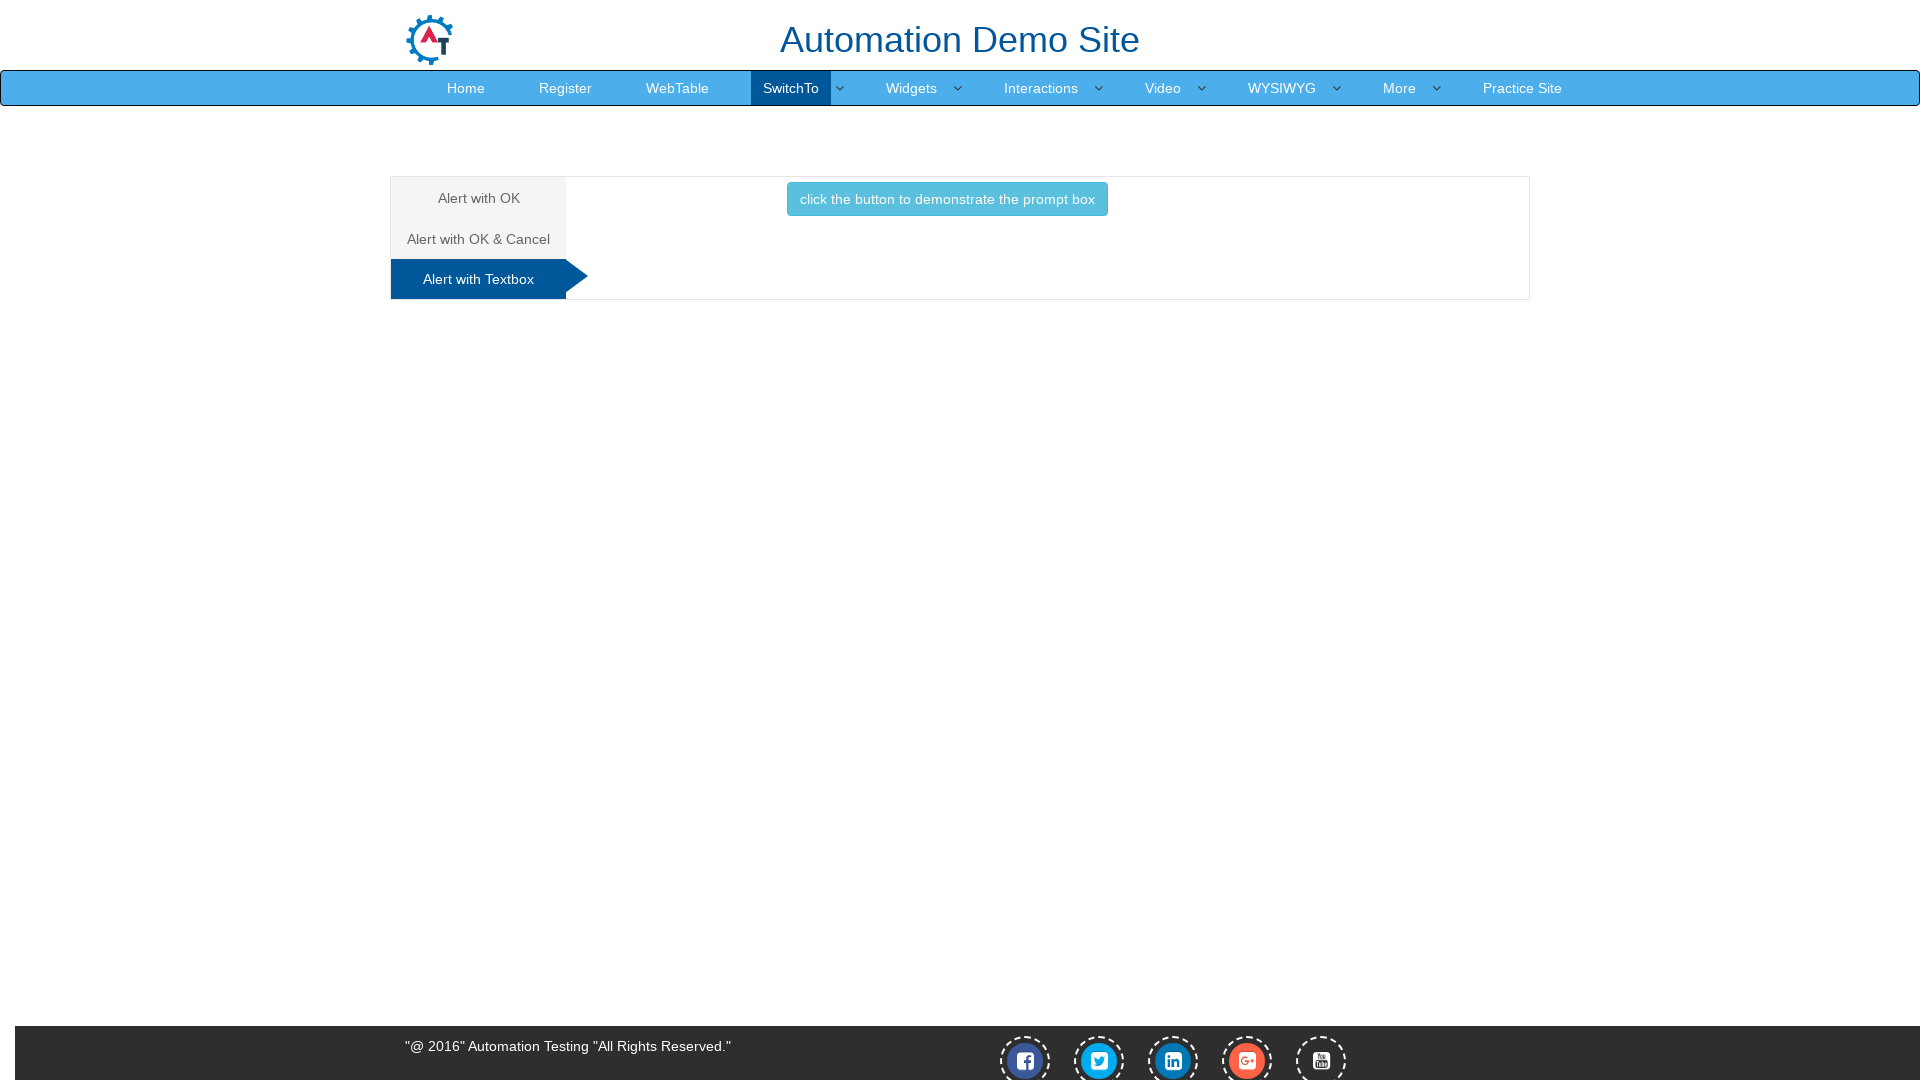

Clicked prompt button to trigger alert dialog at (947, 199) on xpath=//button[contains(text(),'prompt')]
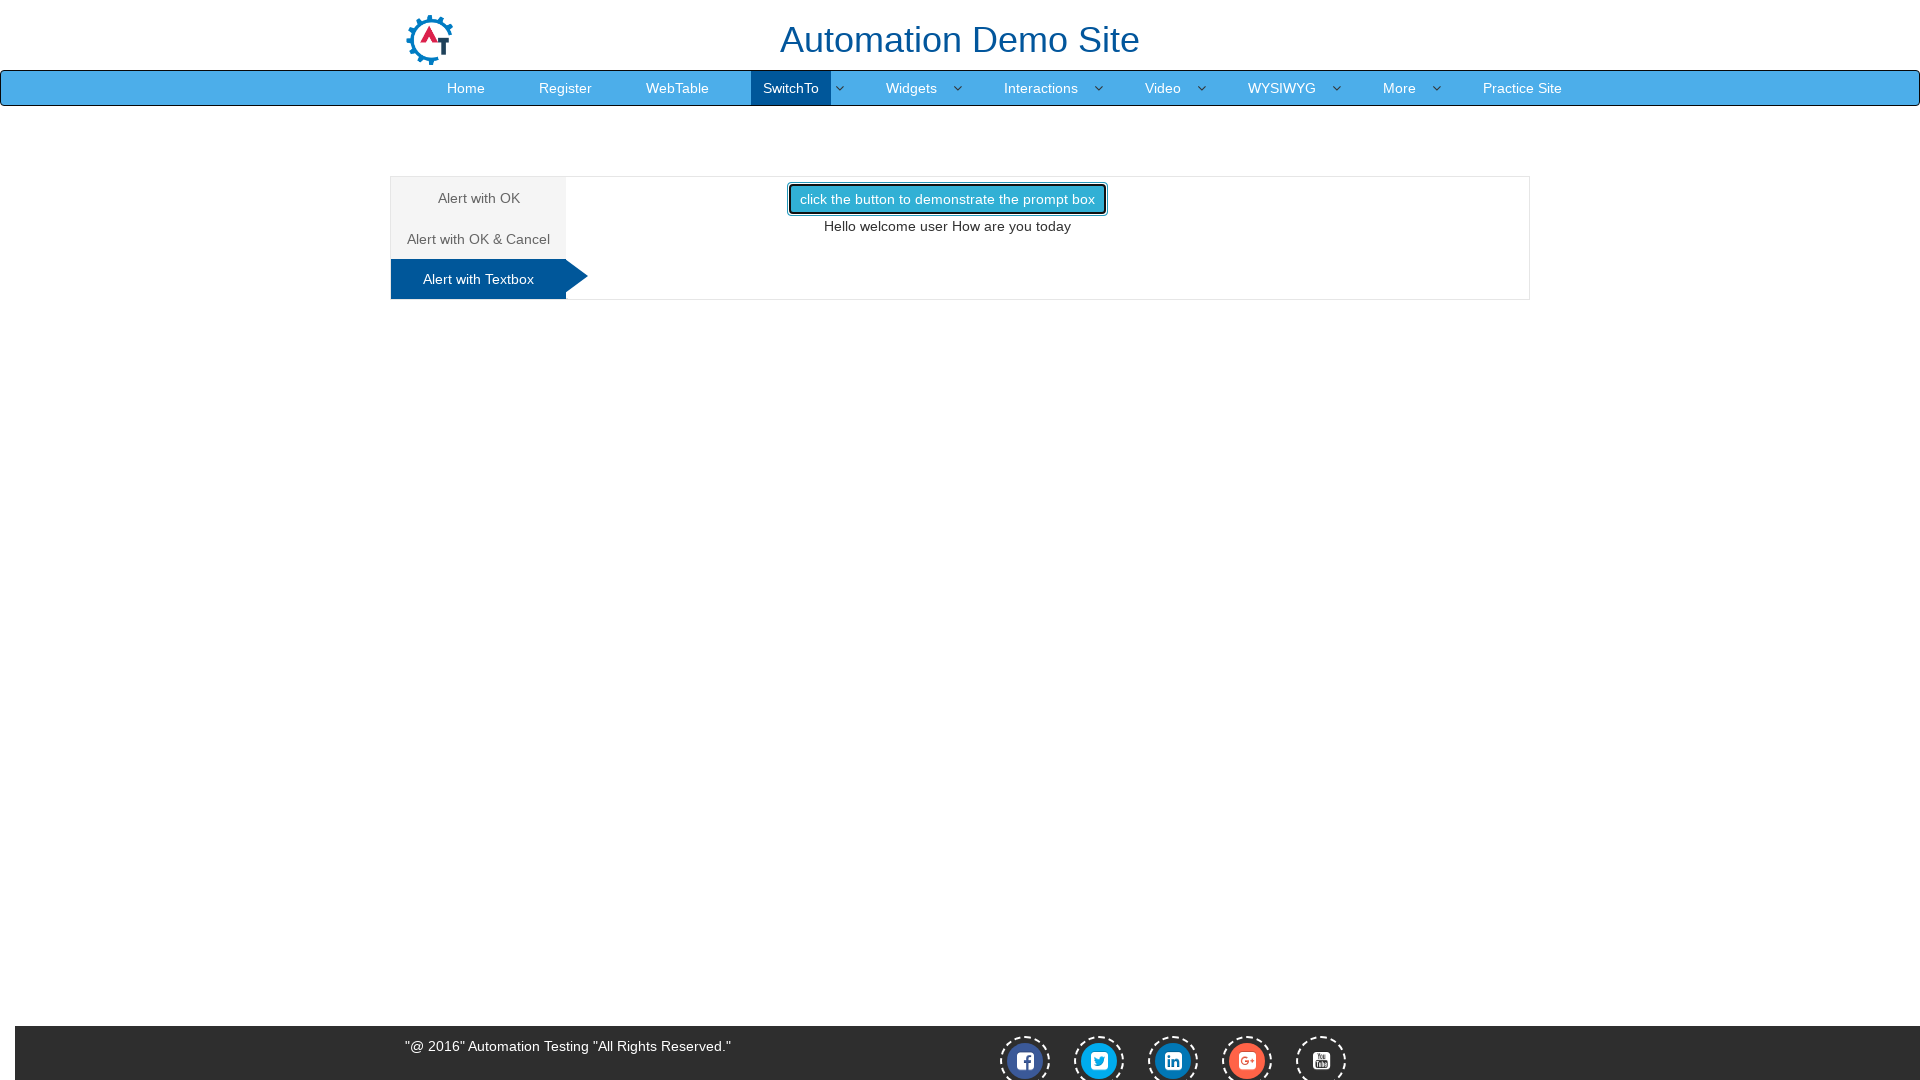

Waited 1000ms for dialog to be handled
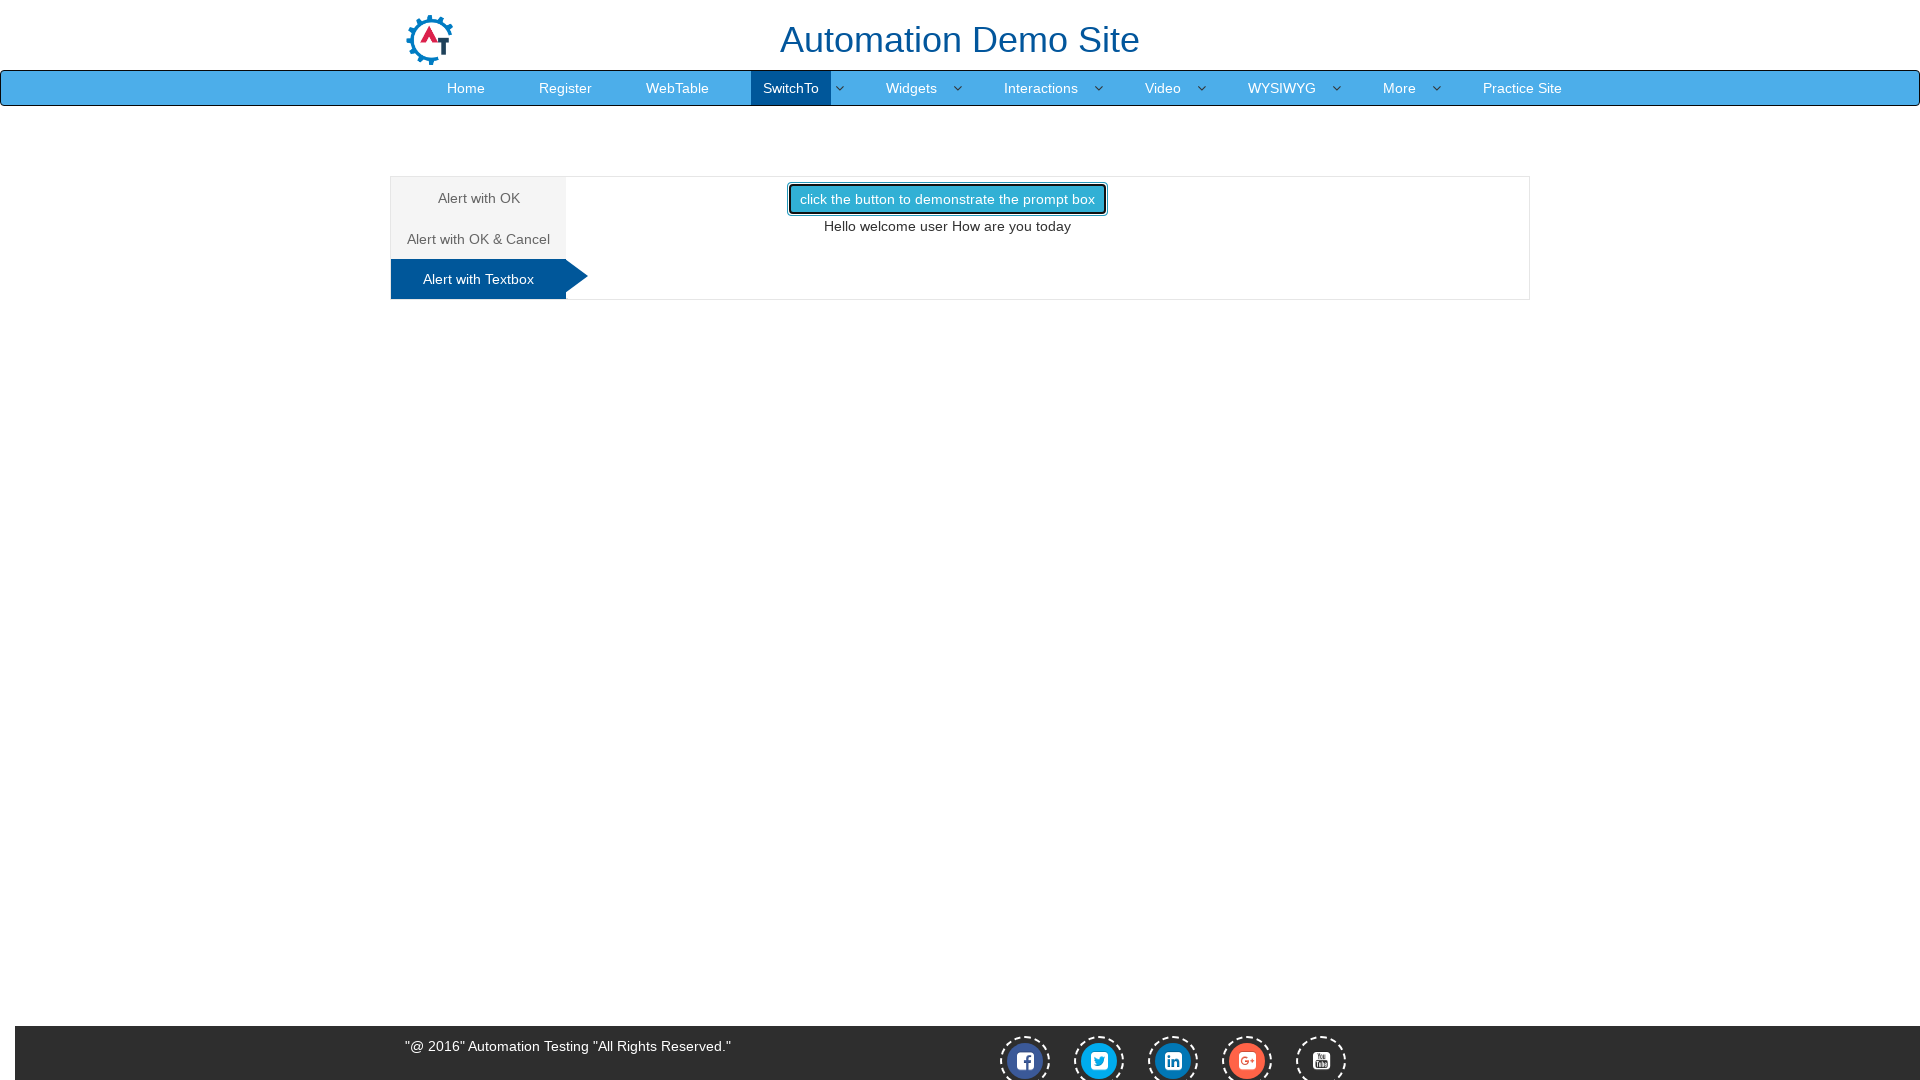

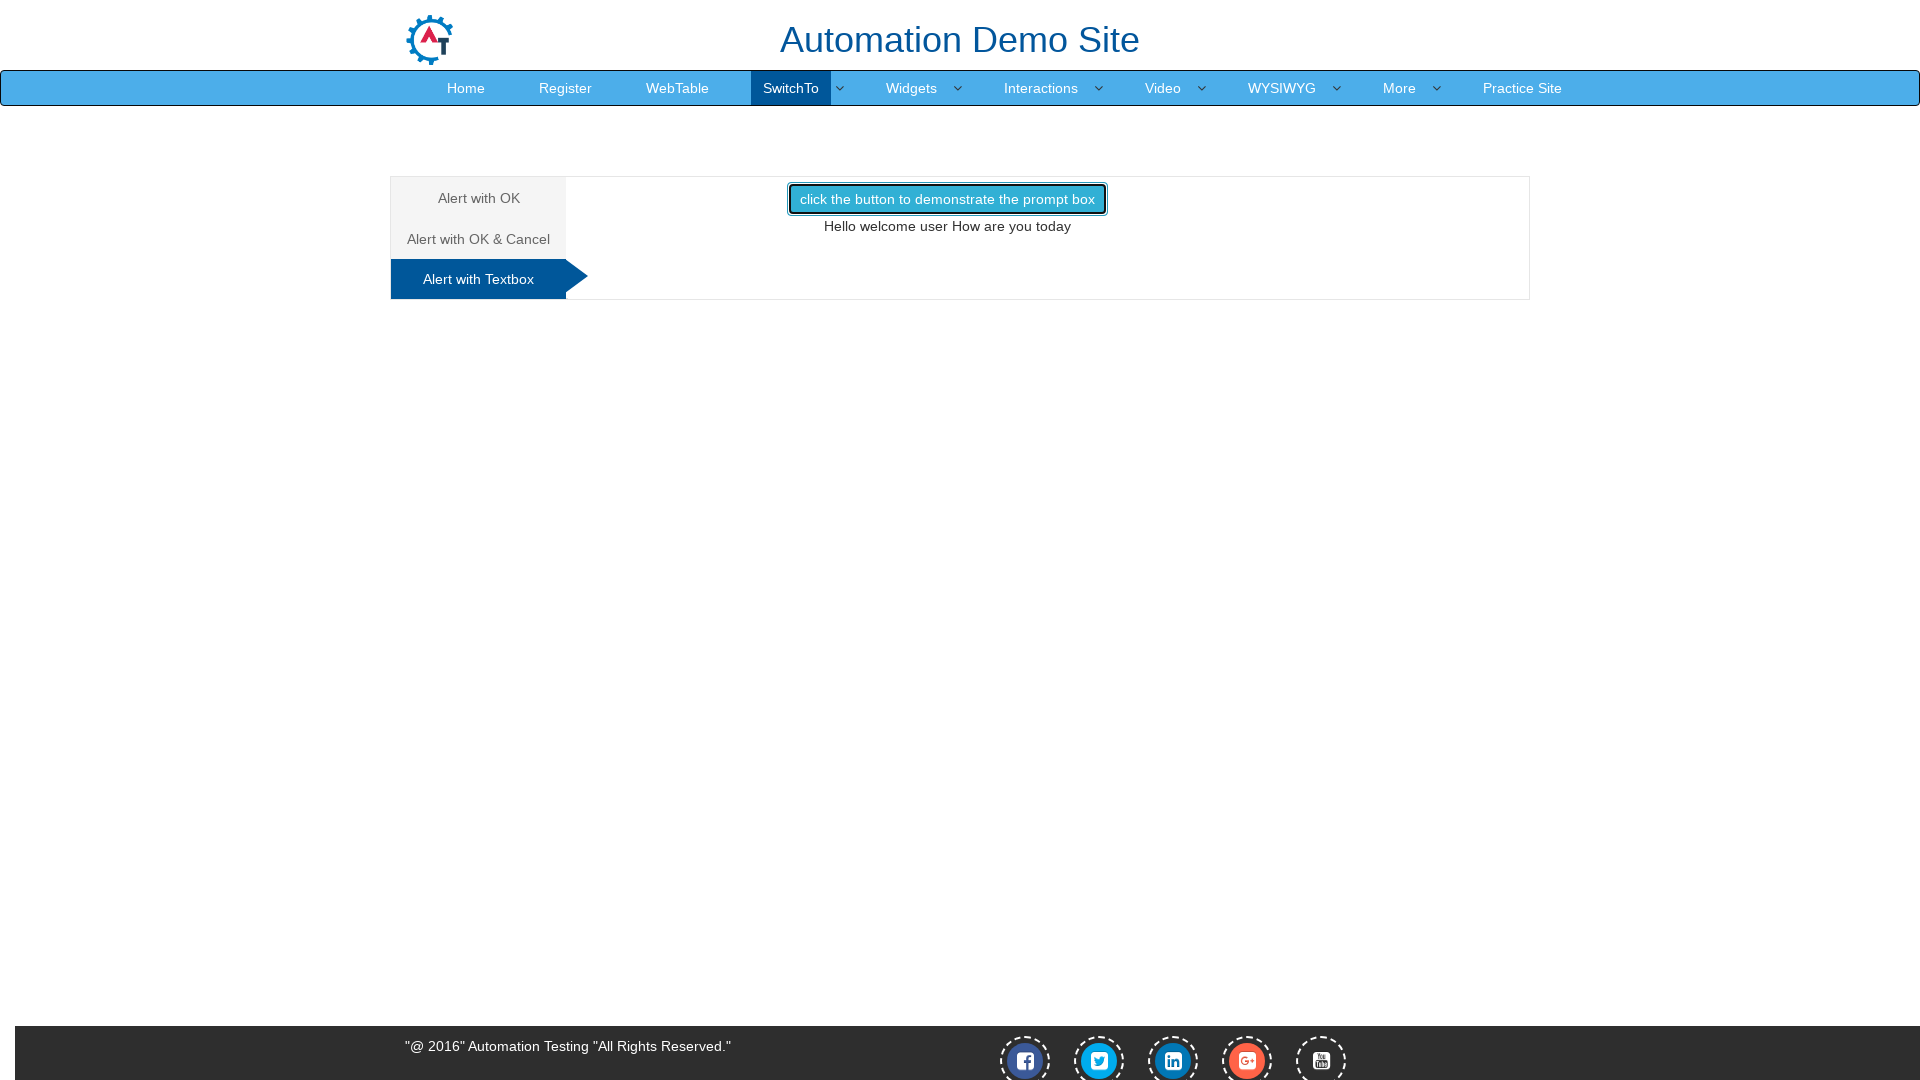